Tests that new todo items are appended to the bottom of the list and the counter displays correctly.

Starting URL: https://demo.playwright.dev/todomvc

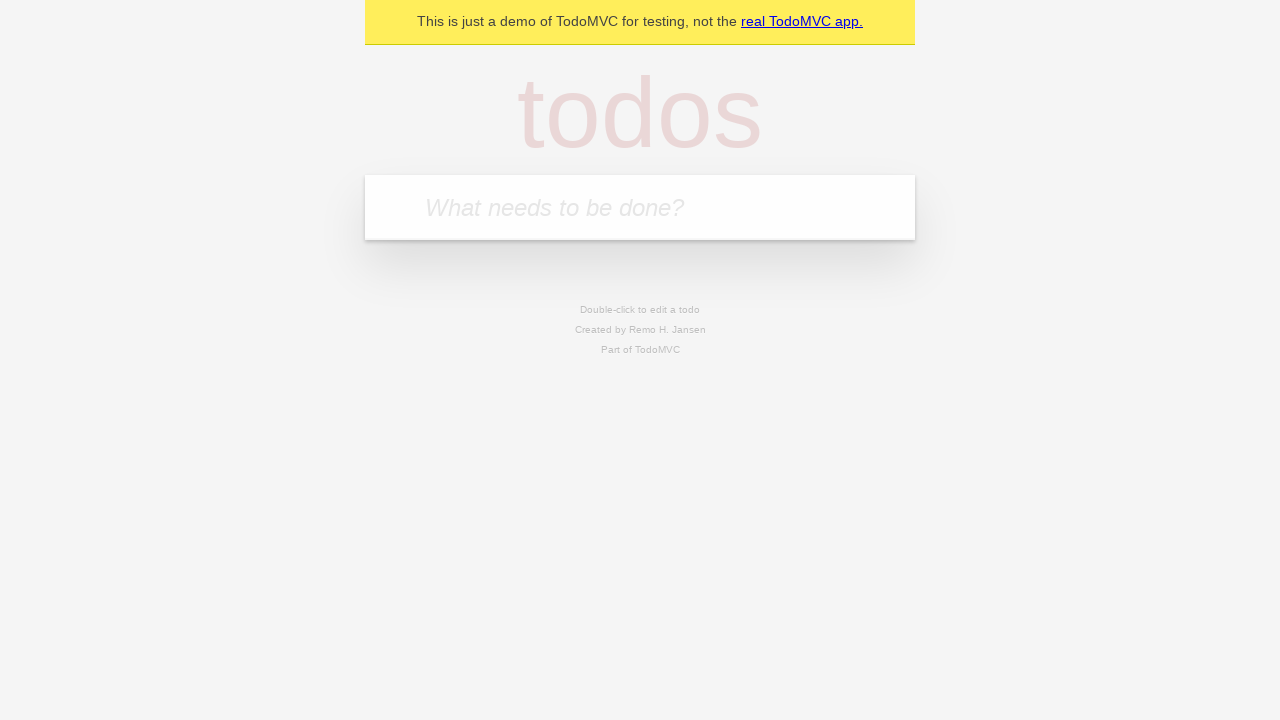

Filled todo input with 'buy some cheese' on internal:attr=[placeholder="What needs to be done?"i]
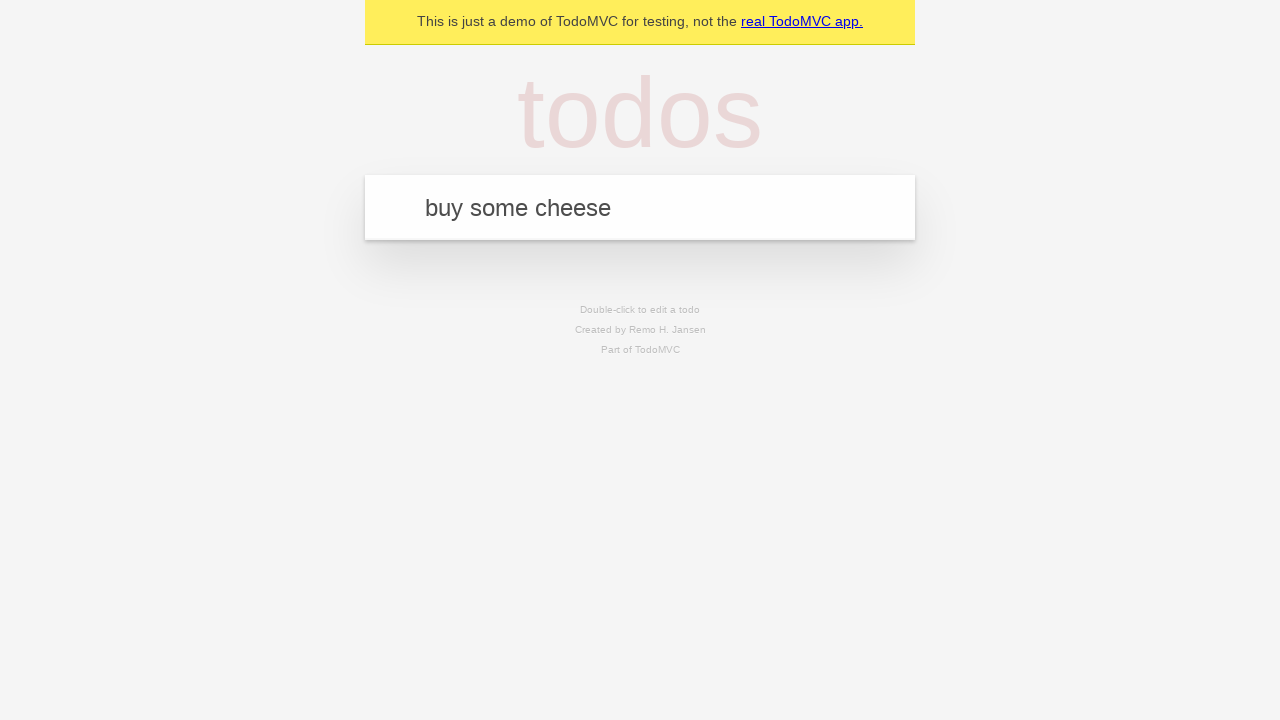

Pressed Enter to add first todo item on internal:attr=[placeholder="What needs to be done?"i]
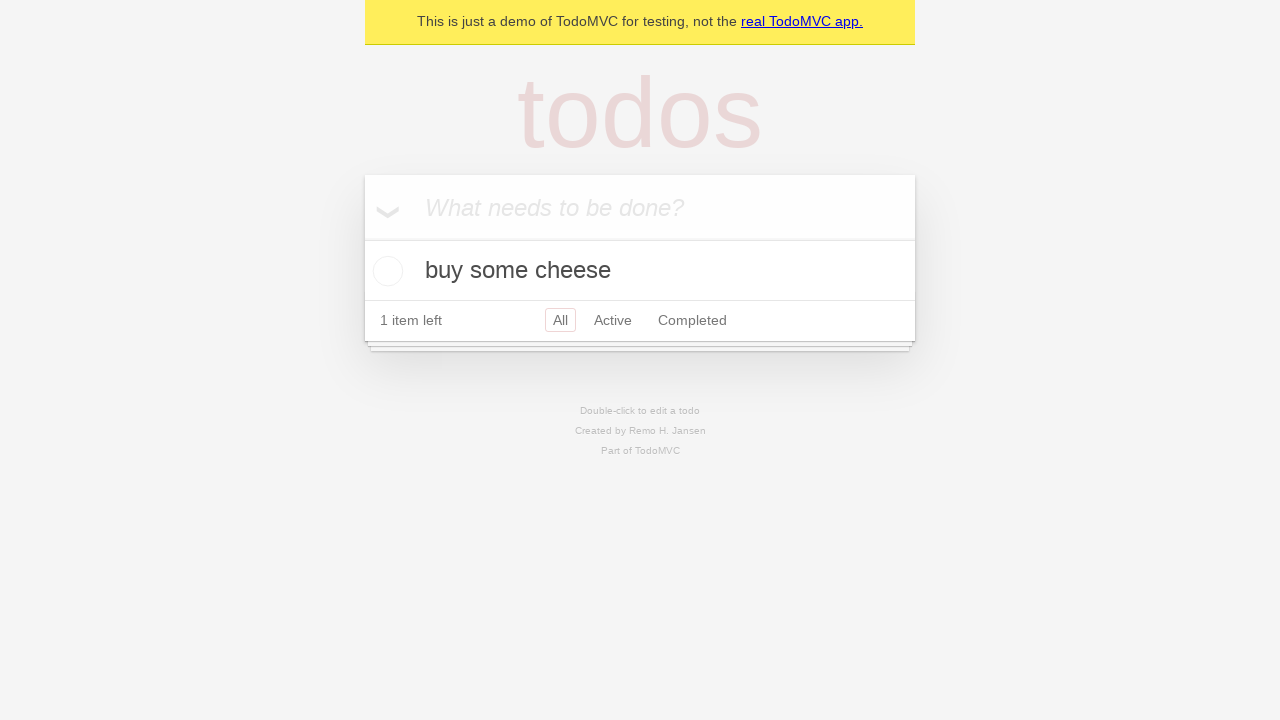

Filled todo input with 'feed the cat' on internal:attr=[placeholder="What needs to be done?"i]
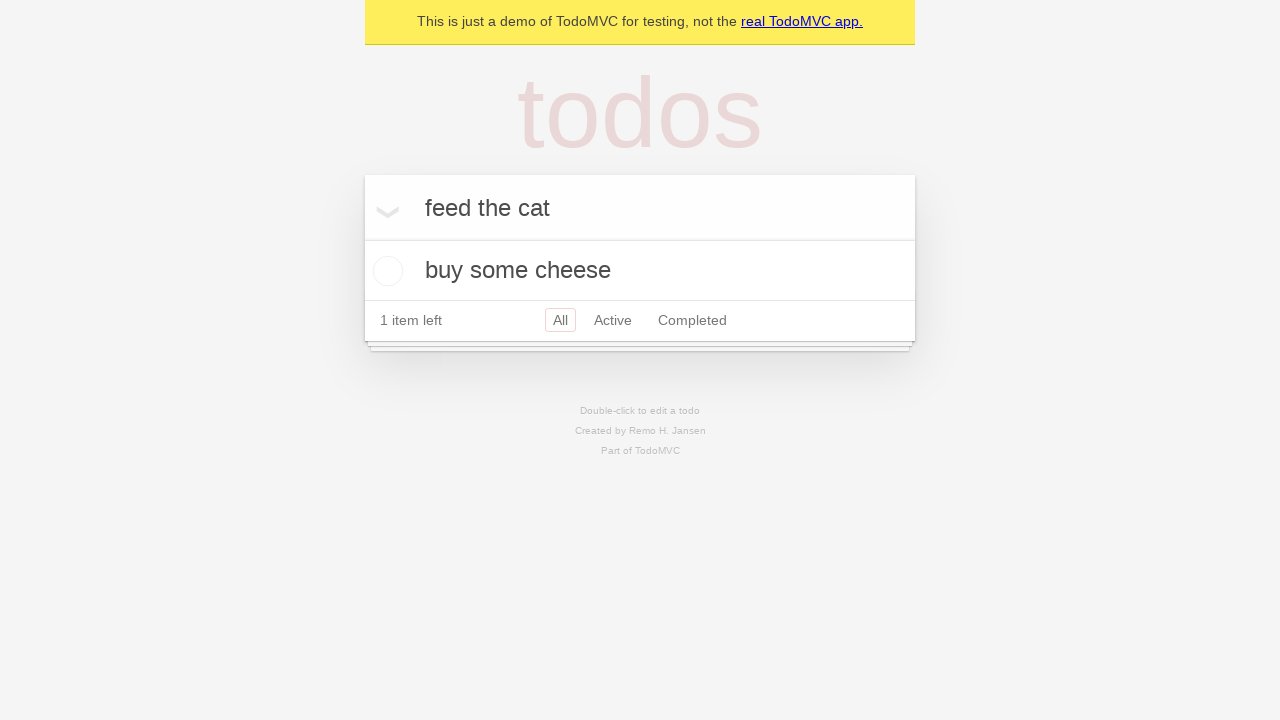

Pressed Enter to add second todo item on internal:attr=[placeholder="What needs to be done?"i]
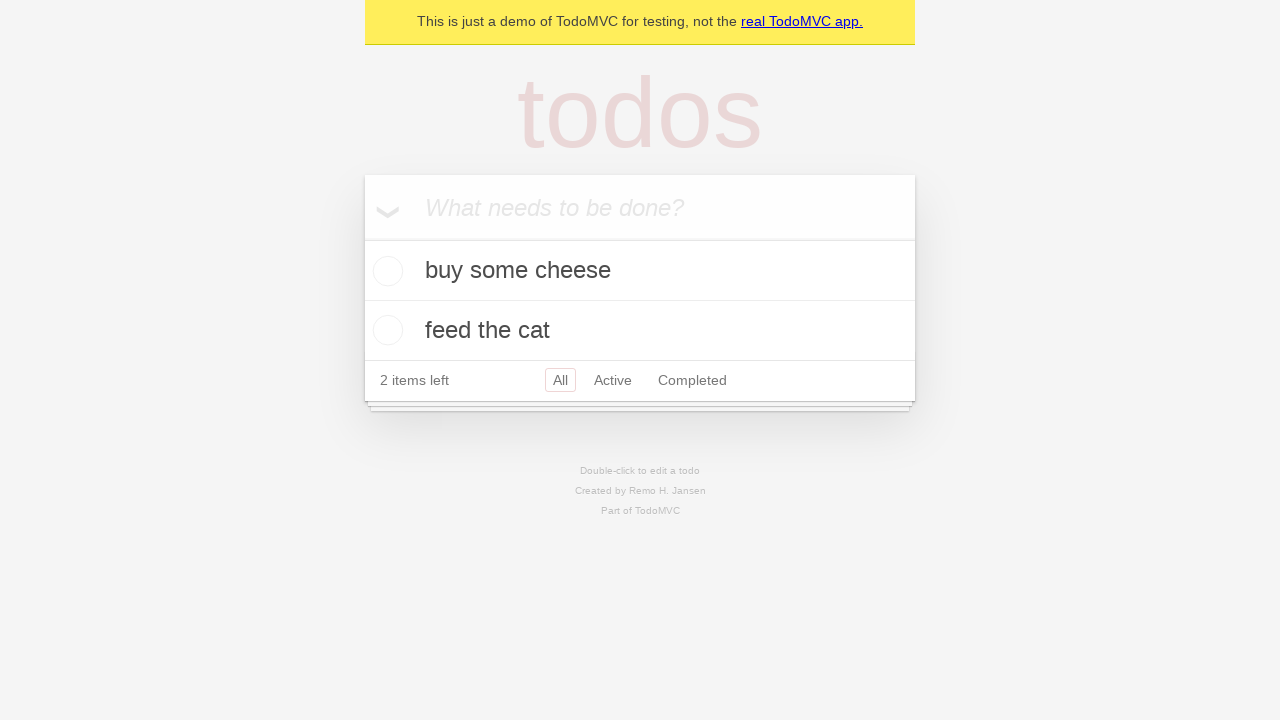

Filled todo input with 'book a doctors appointment' on internal:attr=[placeholder="What needs to be done?"i]
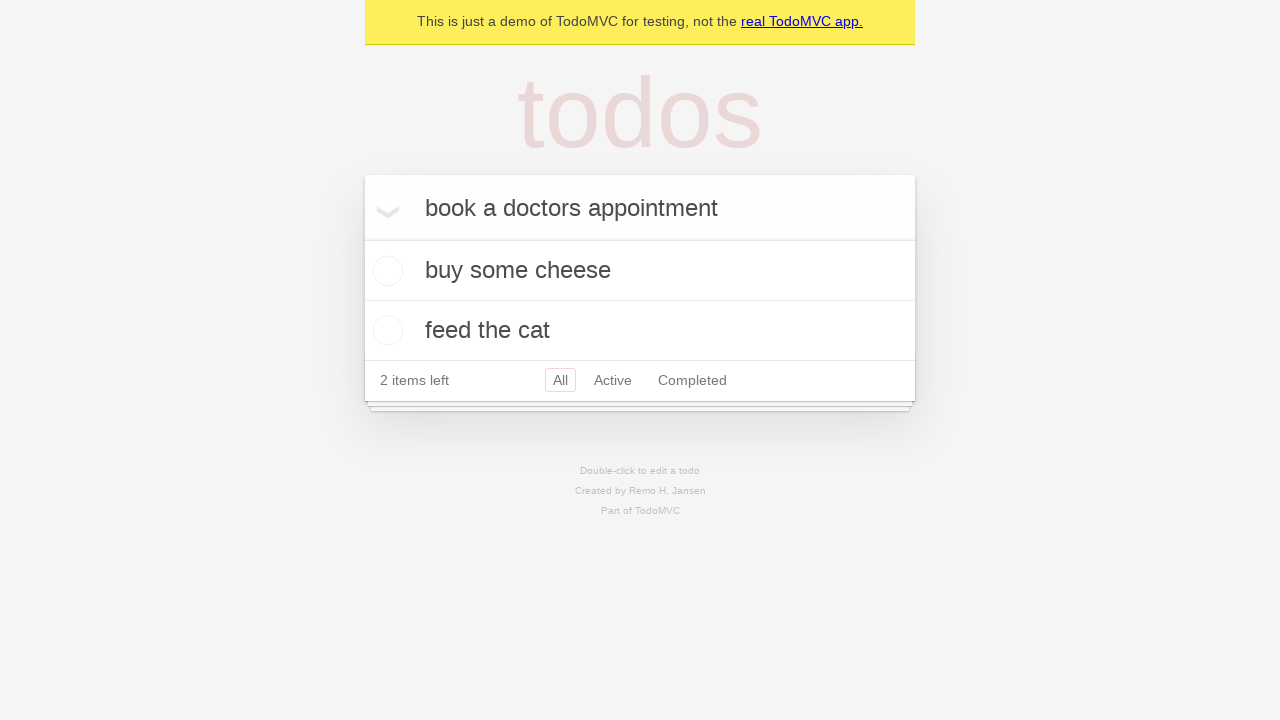

Pressed Enter to add third todo item on internal:attr=[placeholder="What needs to be done?"i]
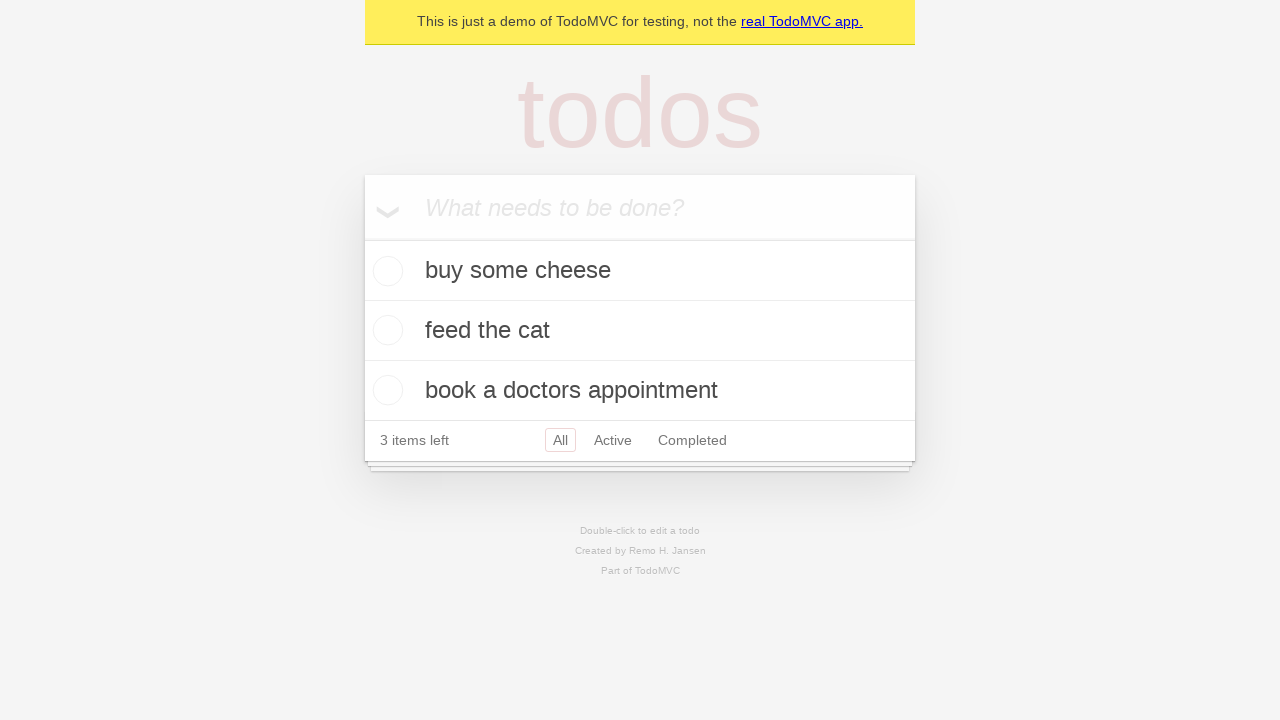

Todo counter element loaded, confirming all items were added
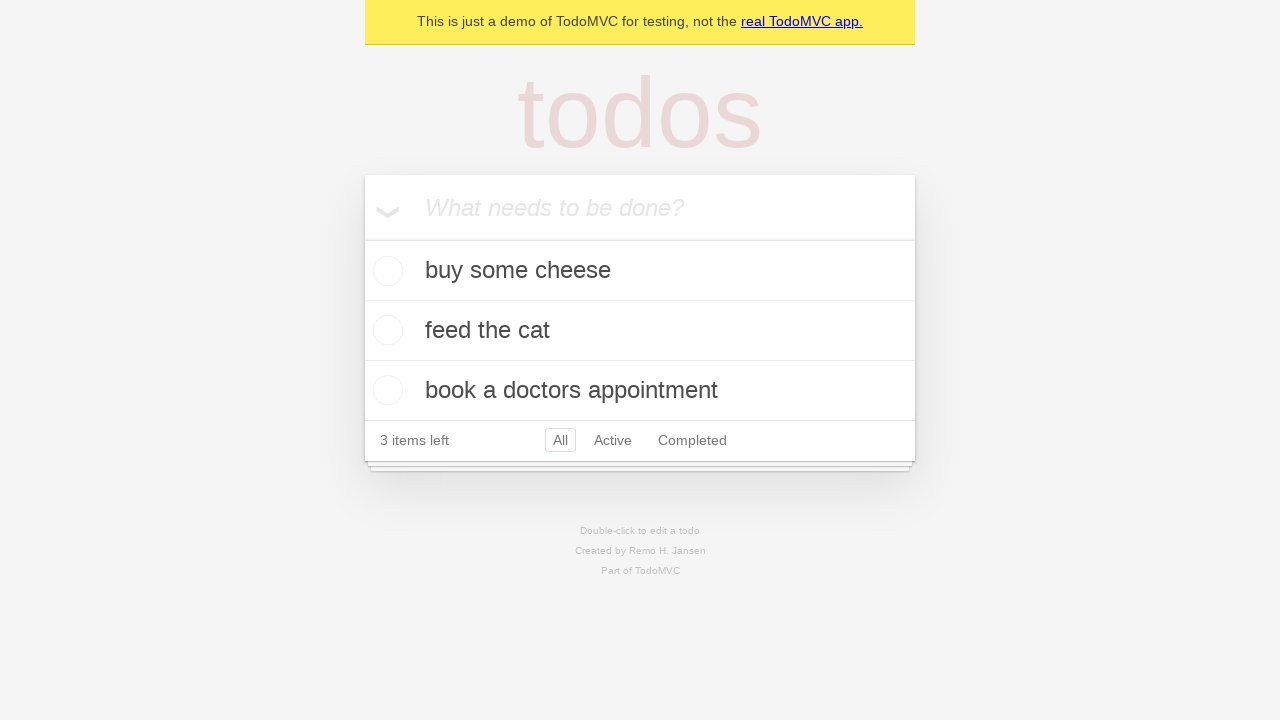

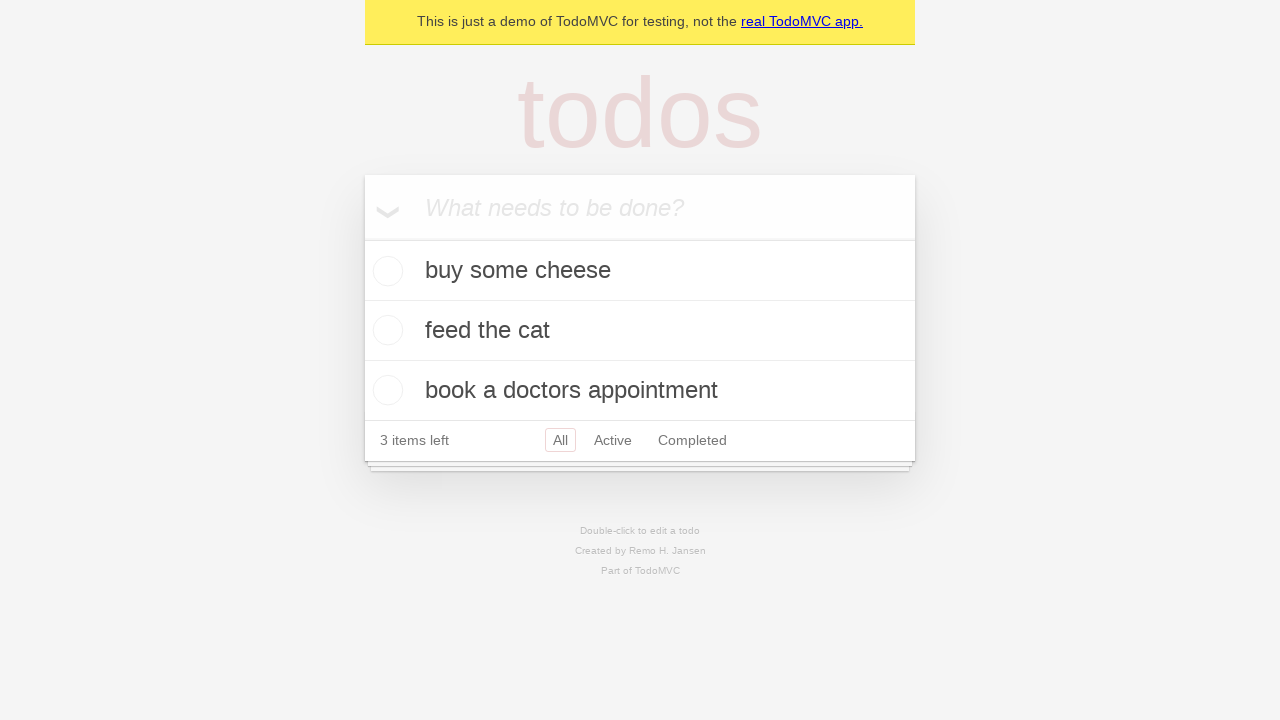